Tests AJAX functionality by clicking a button and waiting for dynamically loaded content to appear on the page.

Starting URL: http://uitestingplayground.com/ajax

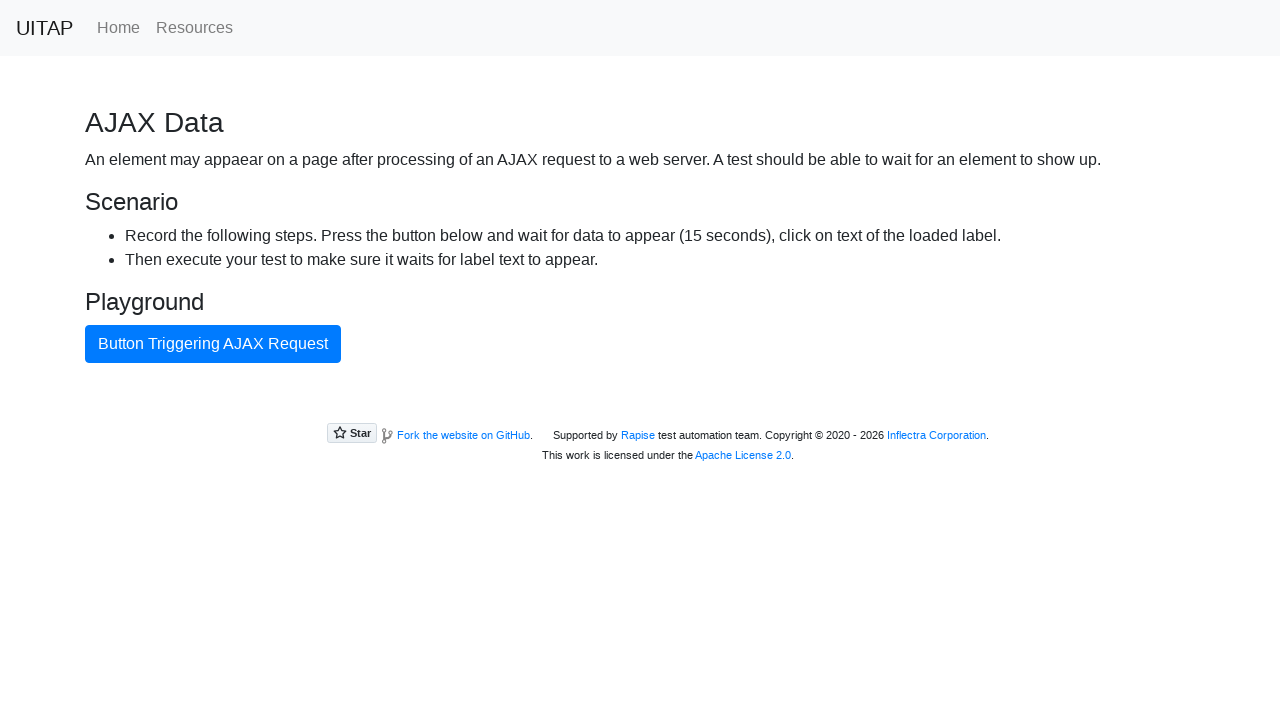

Clicked AJAX button to trigger async content loading at (213, 344) on #ajaxButton
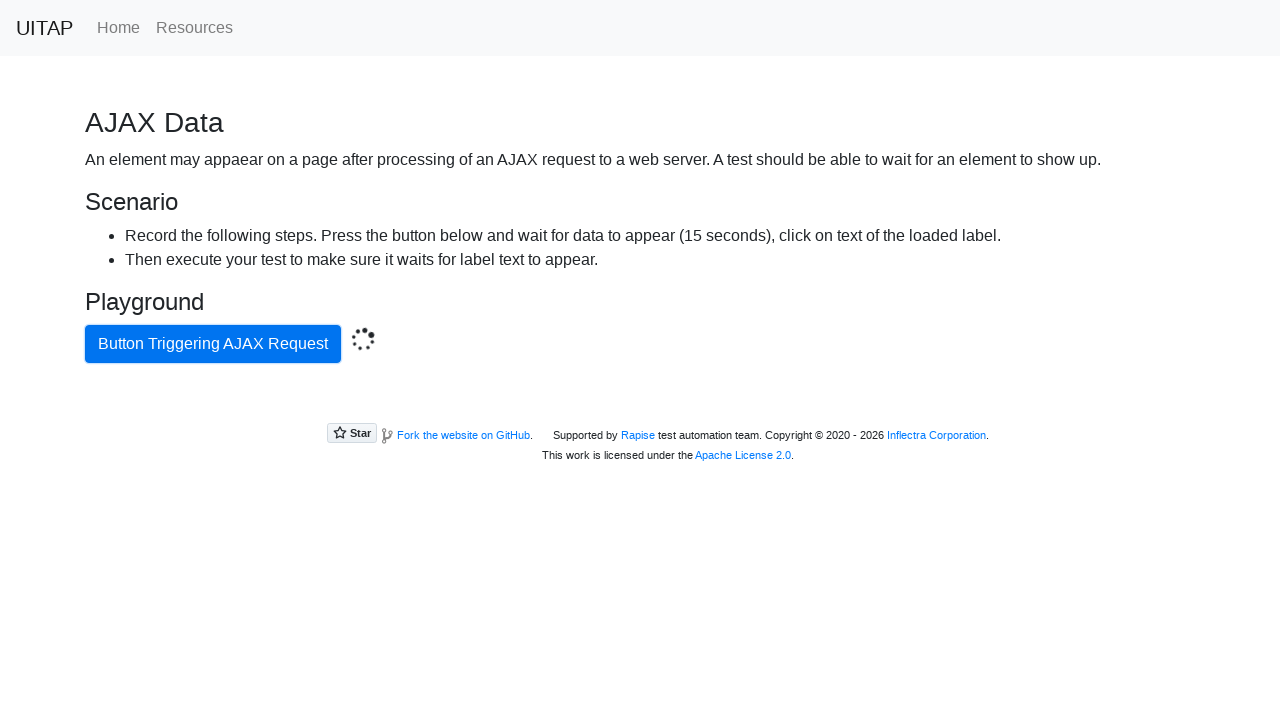

Success message appeared after AJAX content loaded
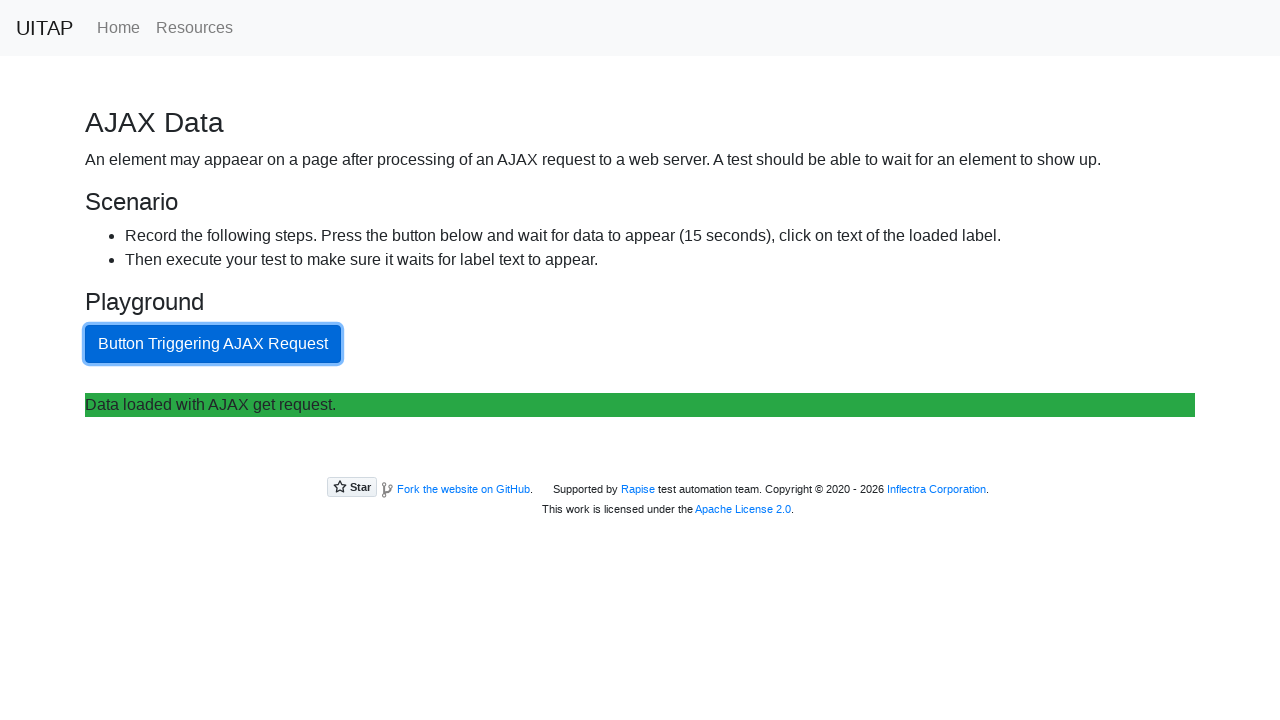

Content element became visible
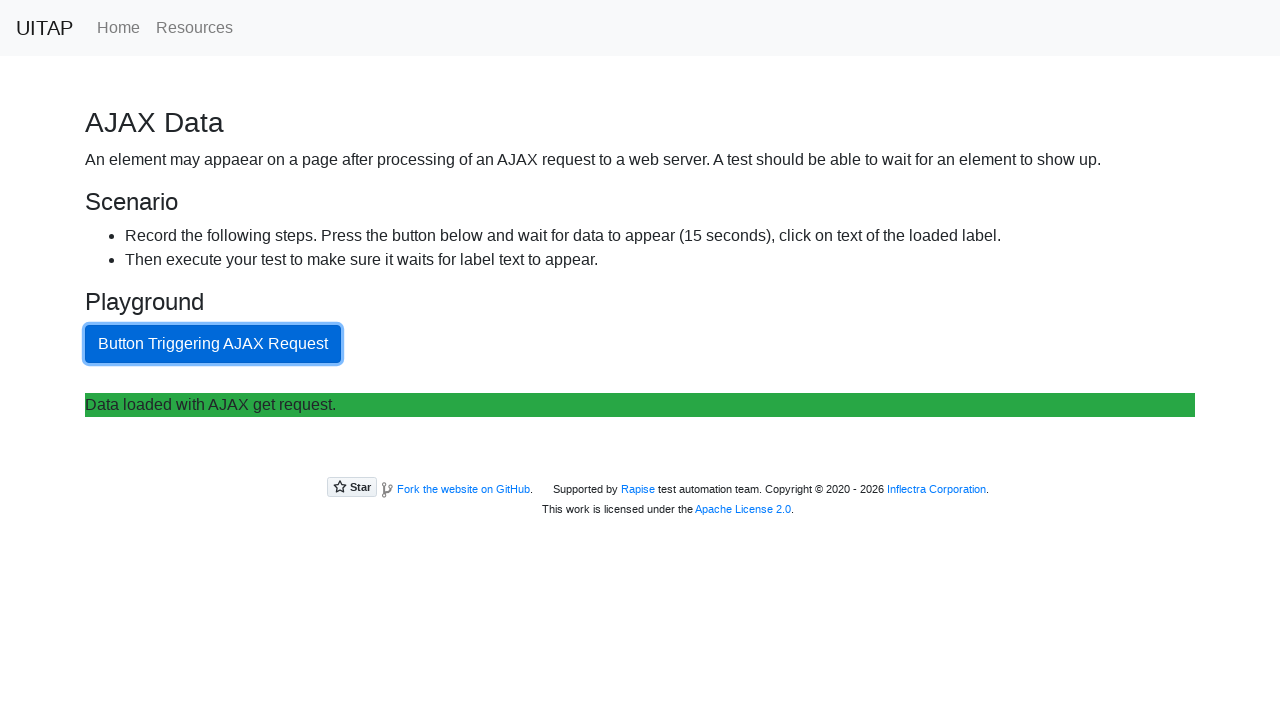

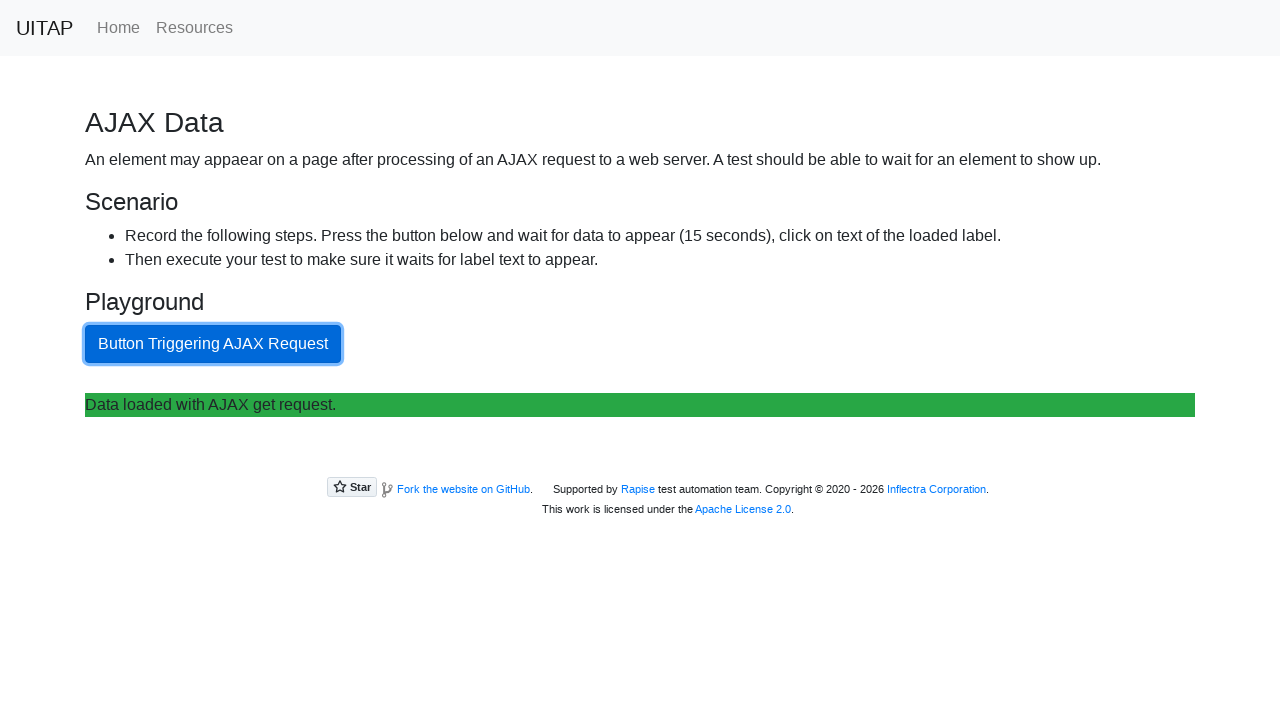